Tests jQuery UI range slider functionality by dragging the minimum and maximum slider handles to different positions using drag and drop actions.

Starting URL: https://jqueryui.com/resources/demos/slider/range.html

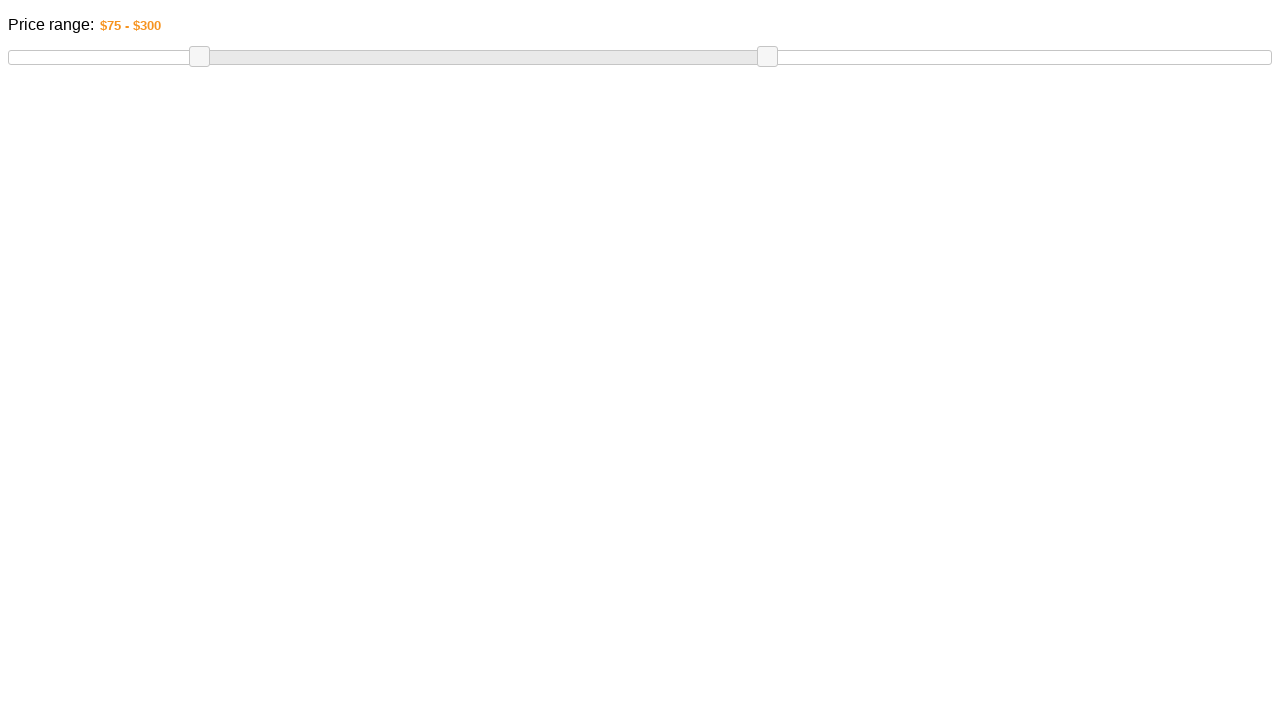

Located the minimum value slider handle
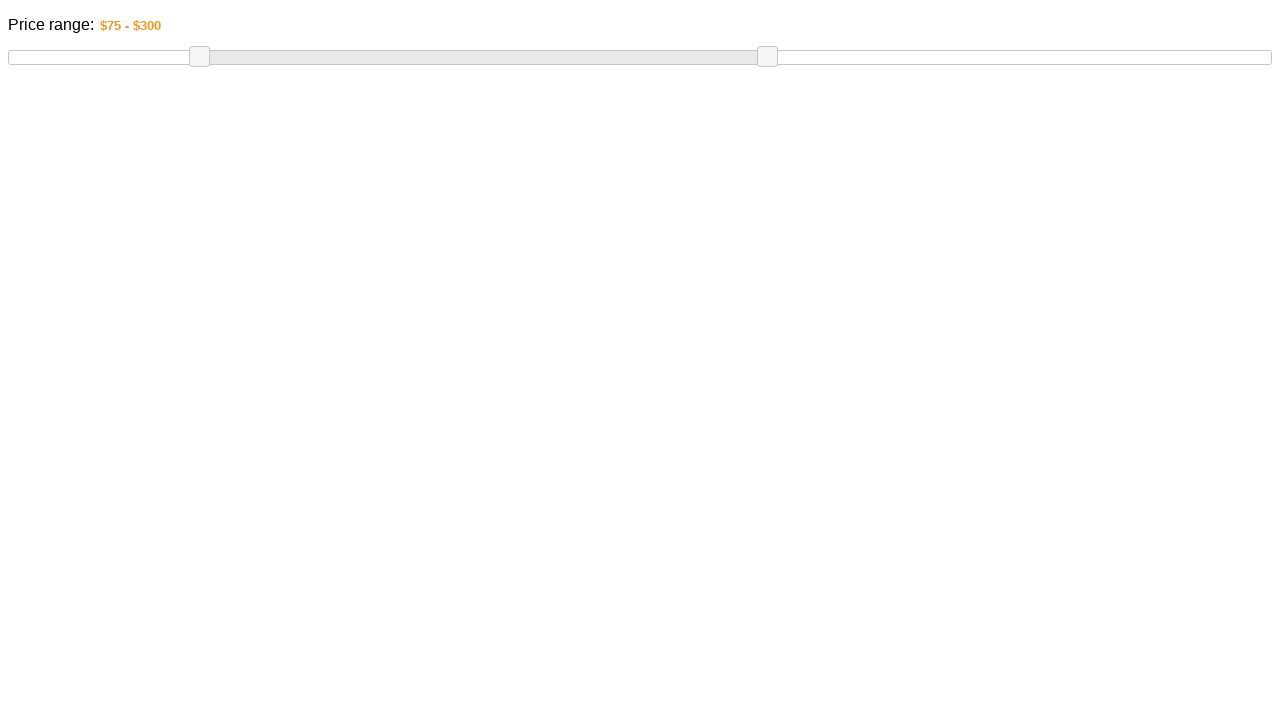

Retrieved bounding box for minimum slider handle
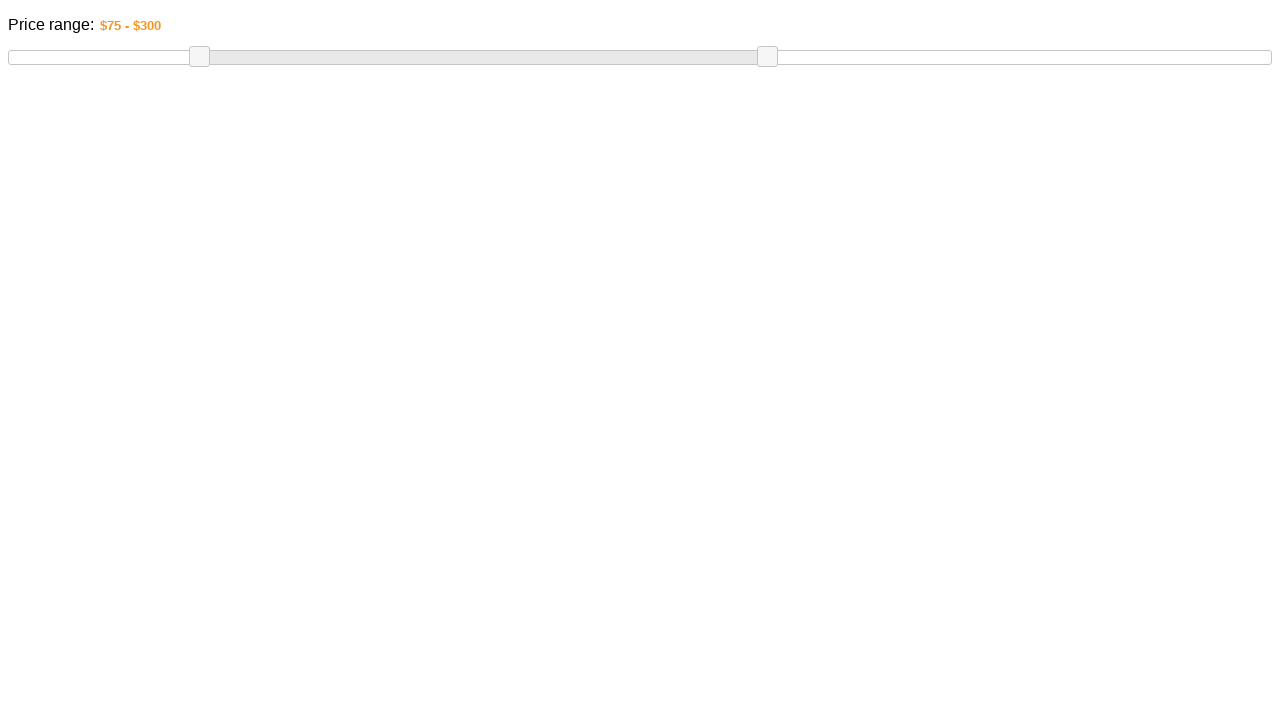

Dragged minimum slider handle to the left by 180 pixels at (10, 47)
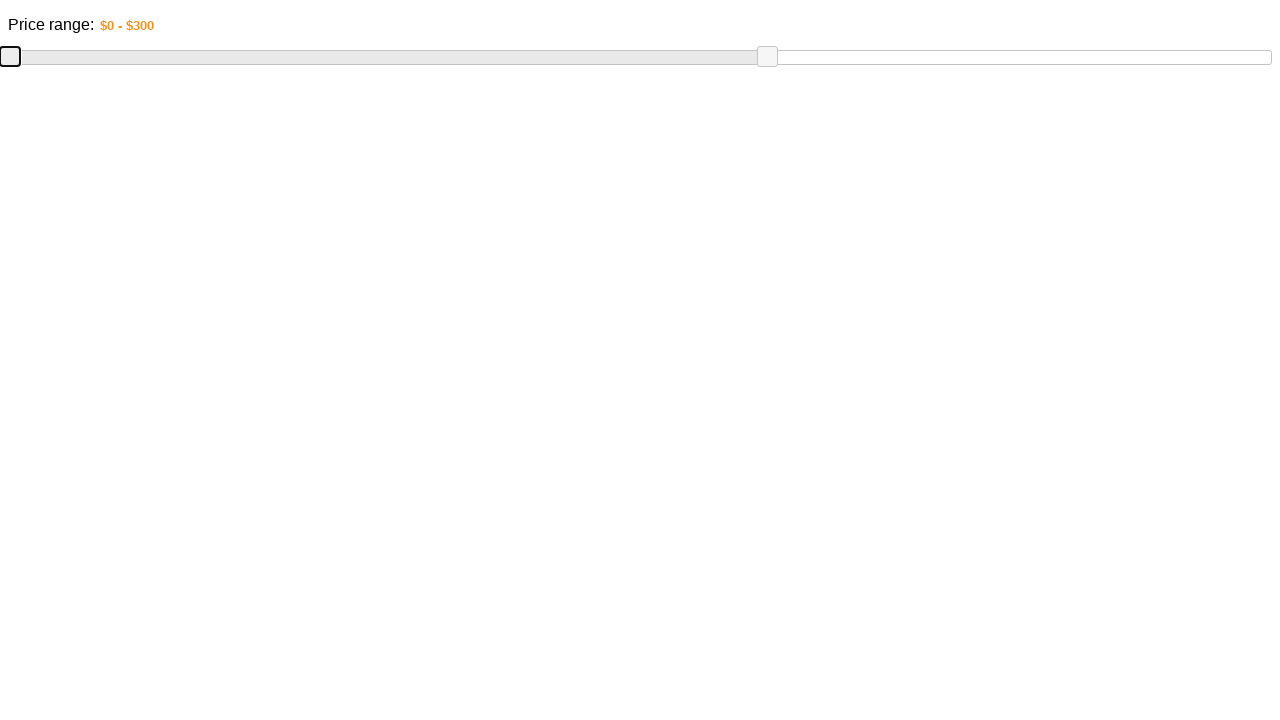

Moved mouse to minimum slider handle center position at (199, 57)
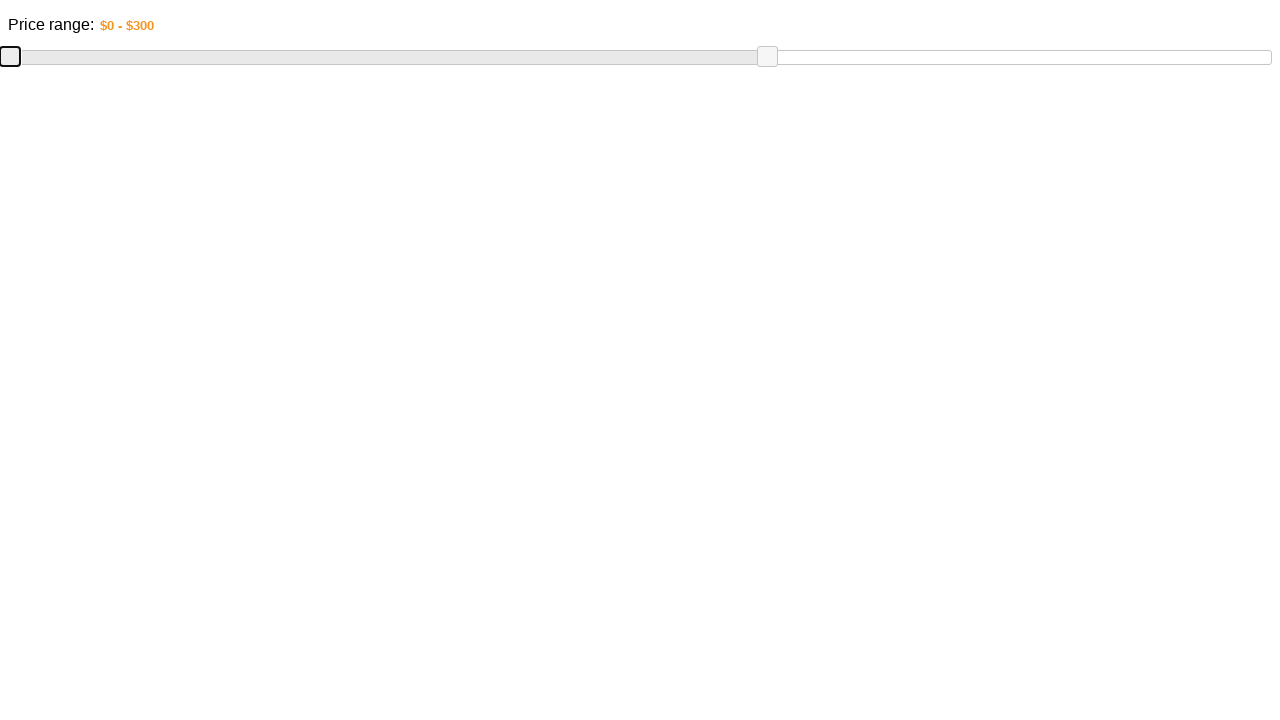

Pressed mouse button down on minimum slider handle at (199, 57)
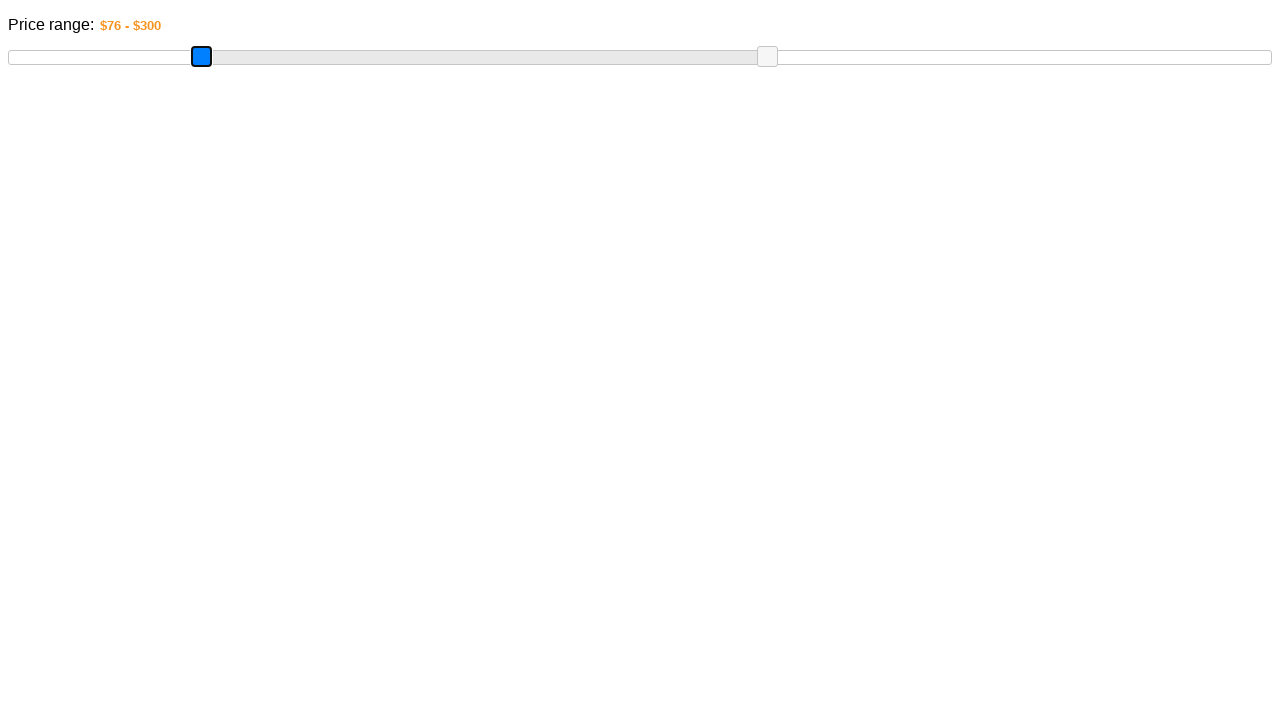

Moved mouse left by 80 pixels while holding button down at (119, 57)
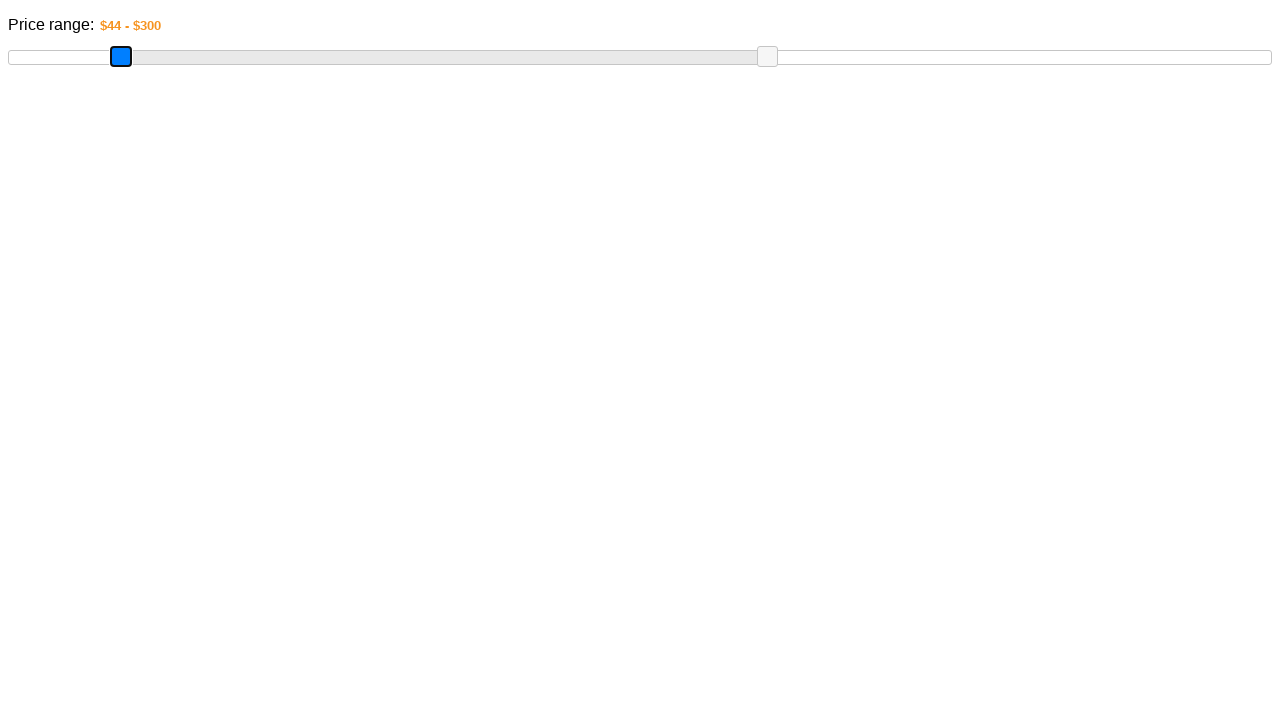

Released mouse button to complete minimum slider drag at (119, 57)
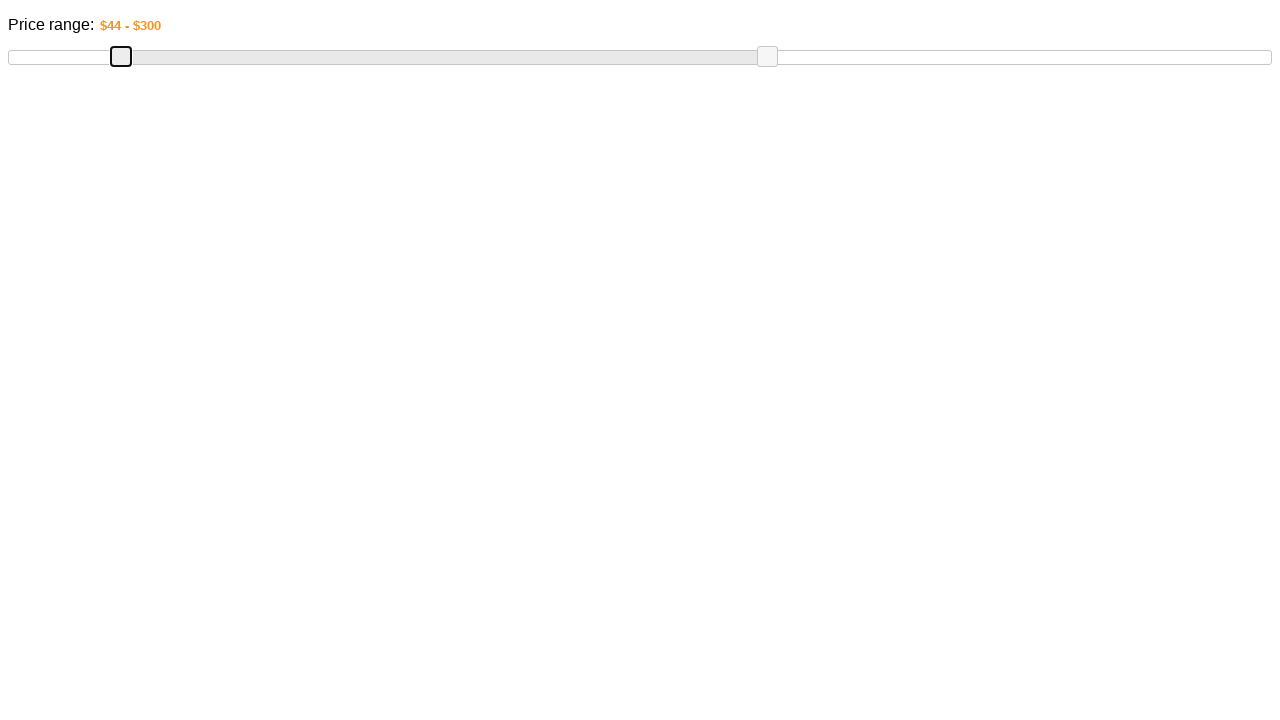

Located the maximum value slider handle
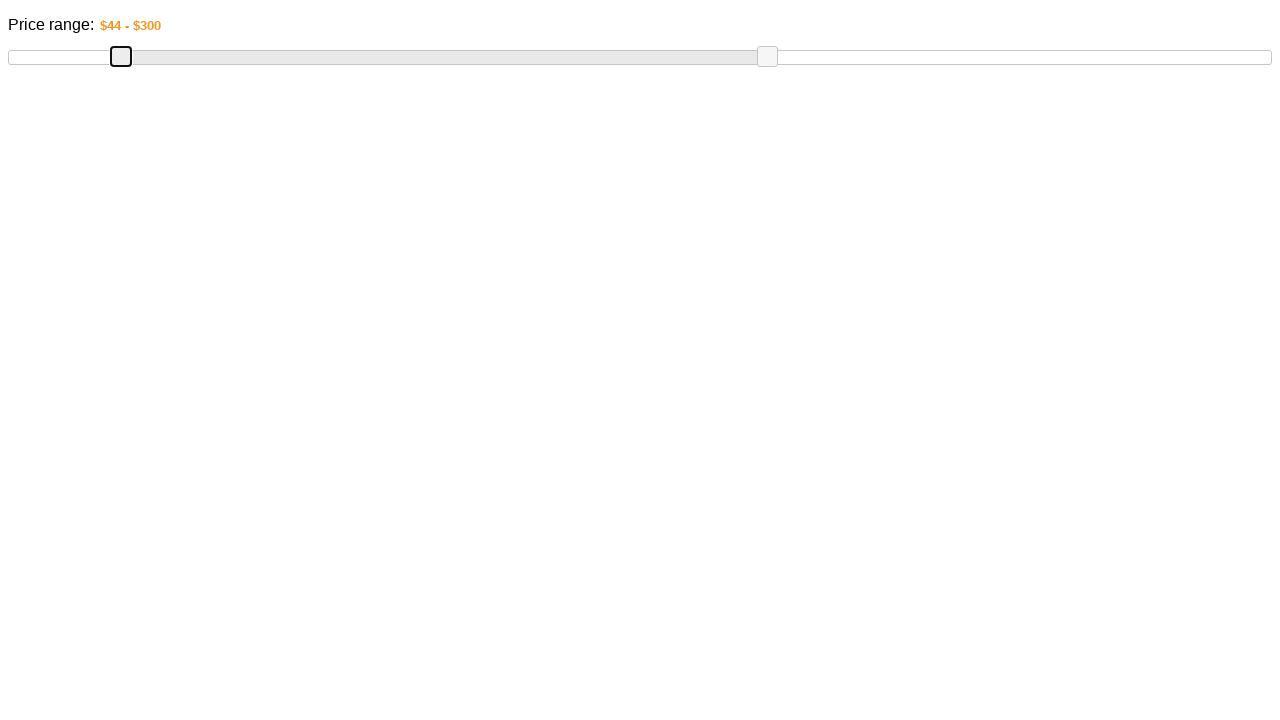

Retrieved bounding box for maximum slider handle
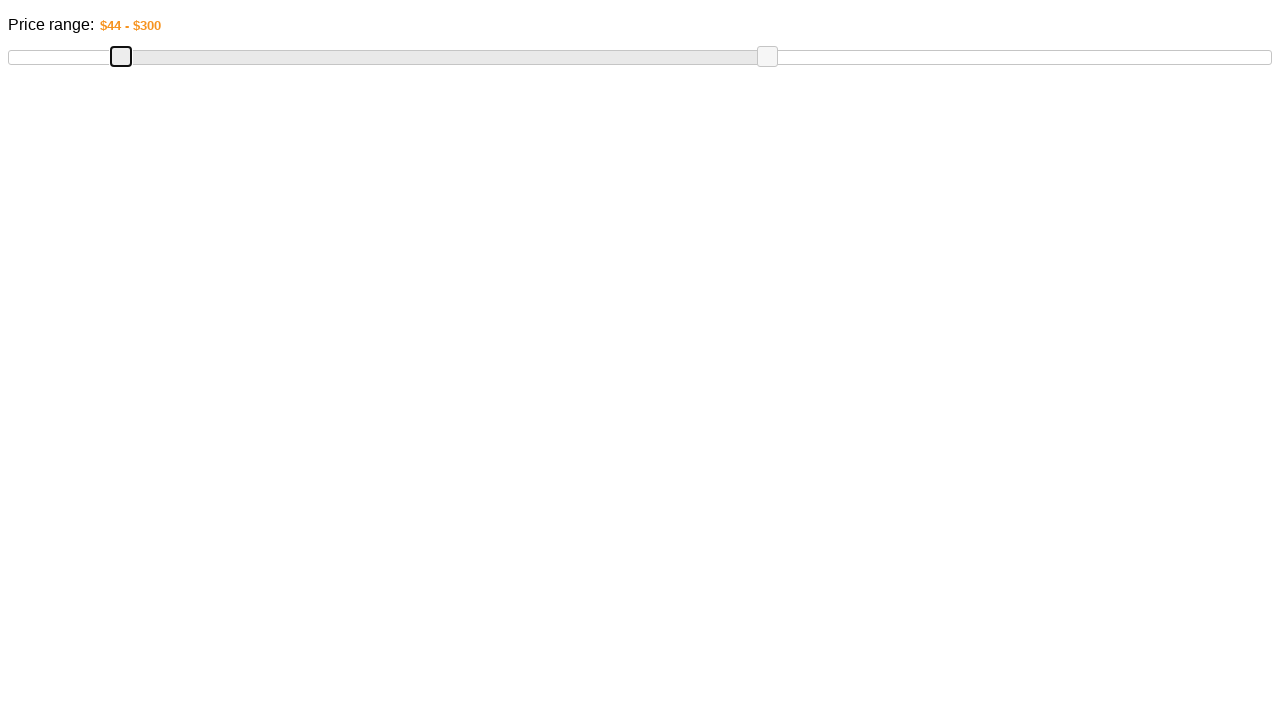

Moved mouse to maximum slider handle center position at (767, 57)
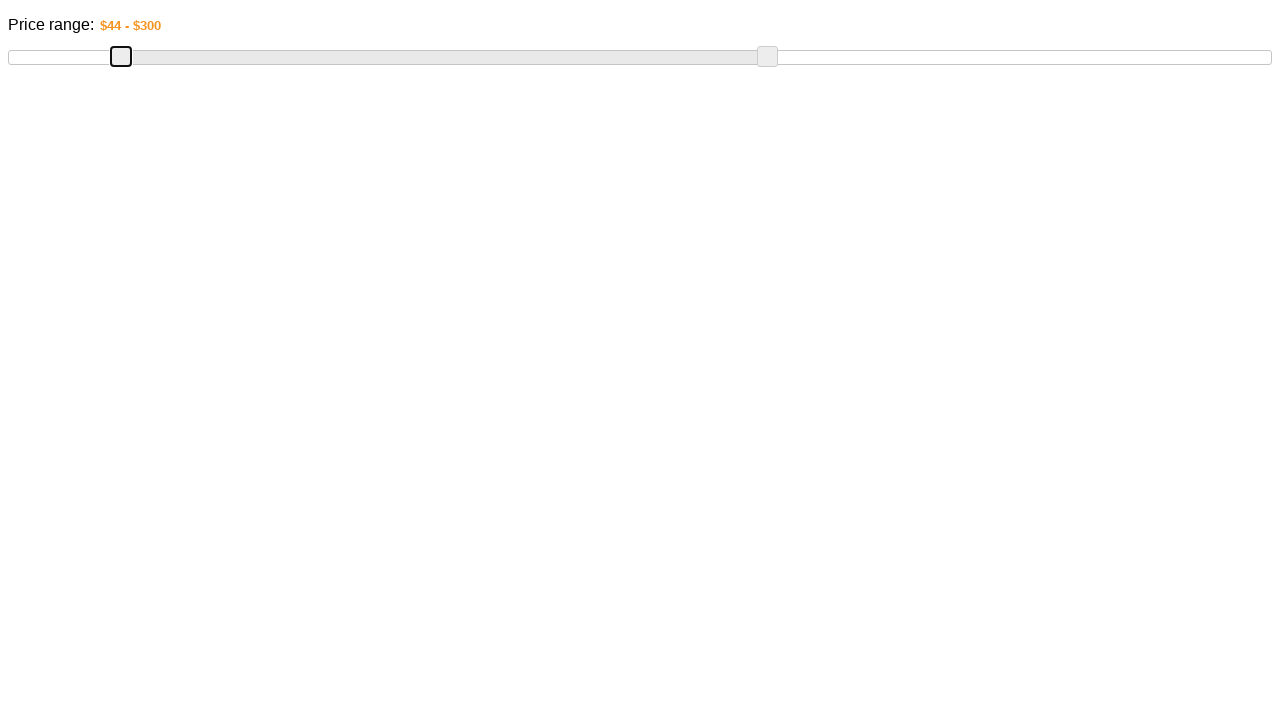

Pressed mouse button down on maximum slider handle at (767, 57)
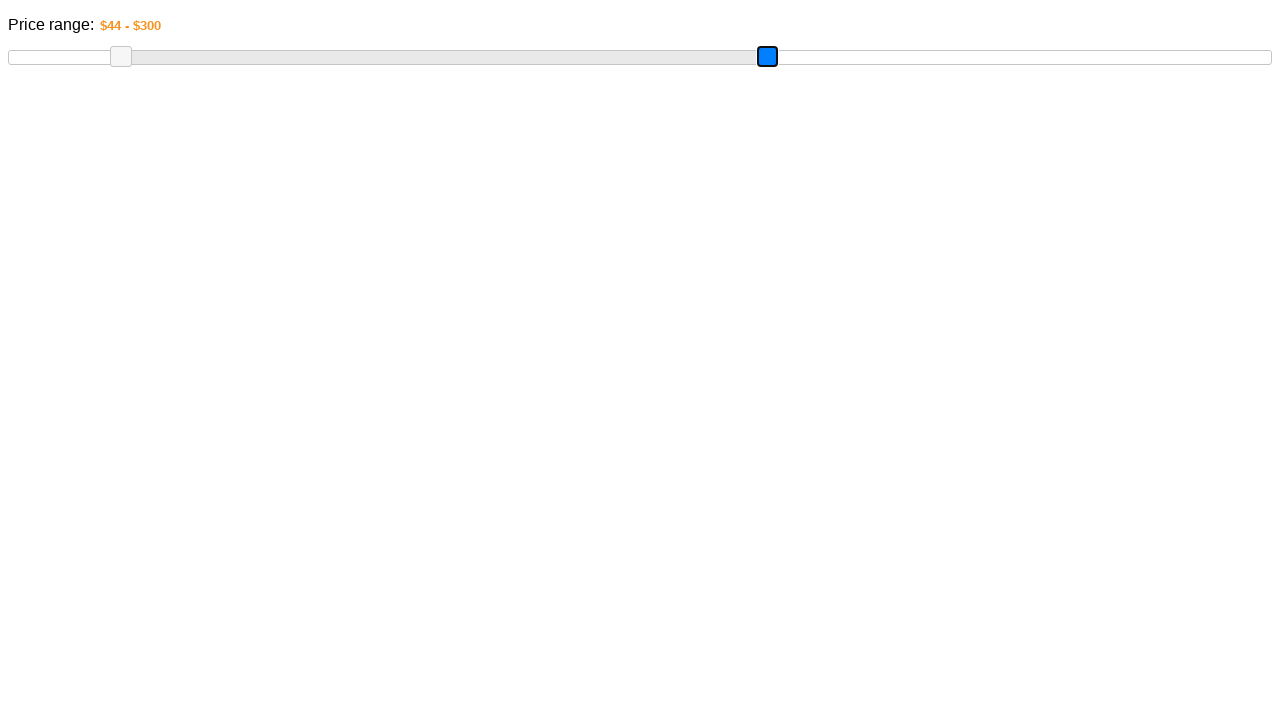

Moved mouse left by 100 pixels while holding button down at (667, 57)
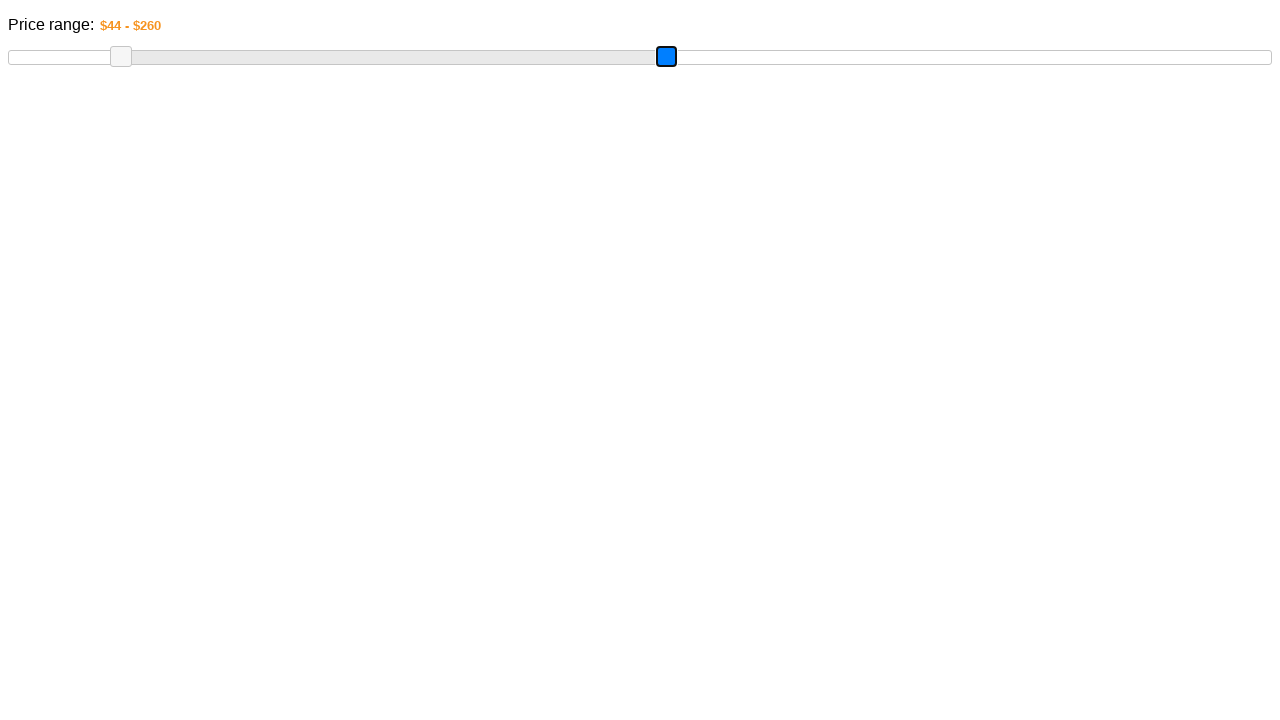

Released mouse button to complete maximum slider drag at (667, 57)
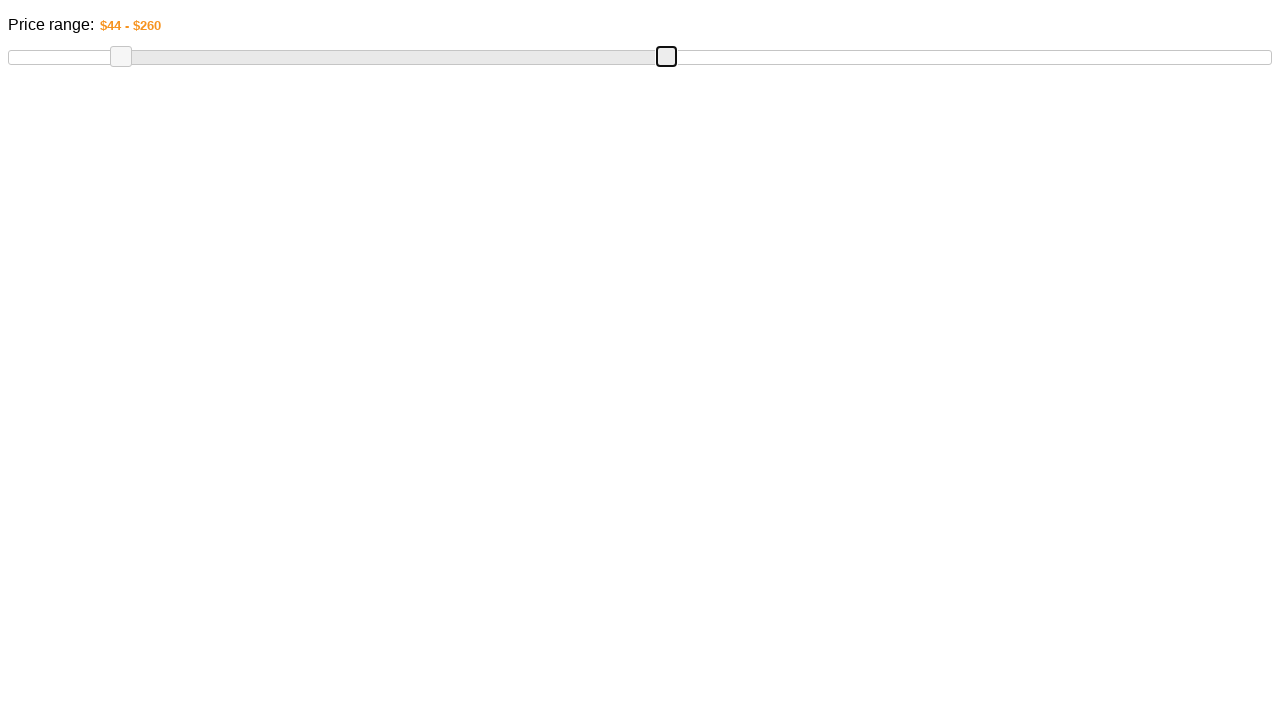

Waited 500ms for slider animation to complete
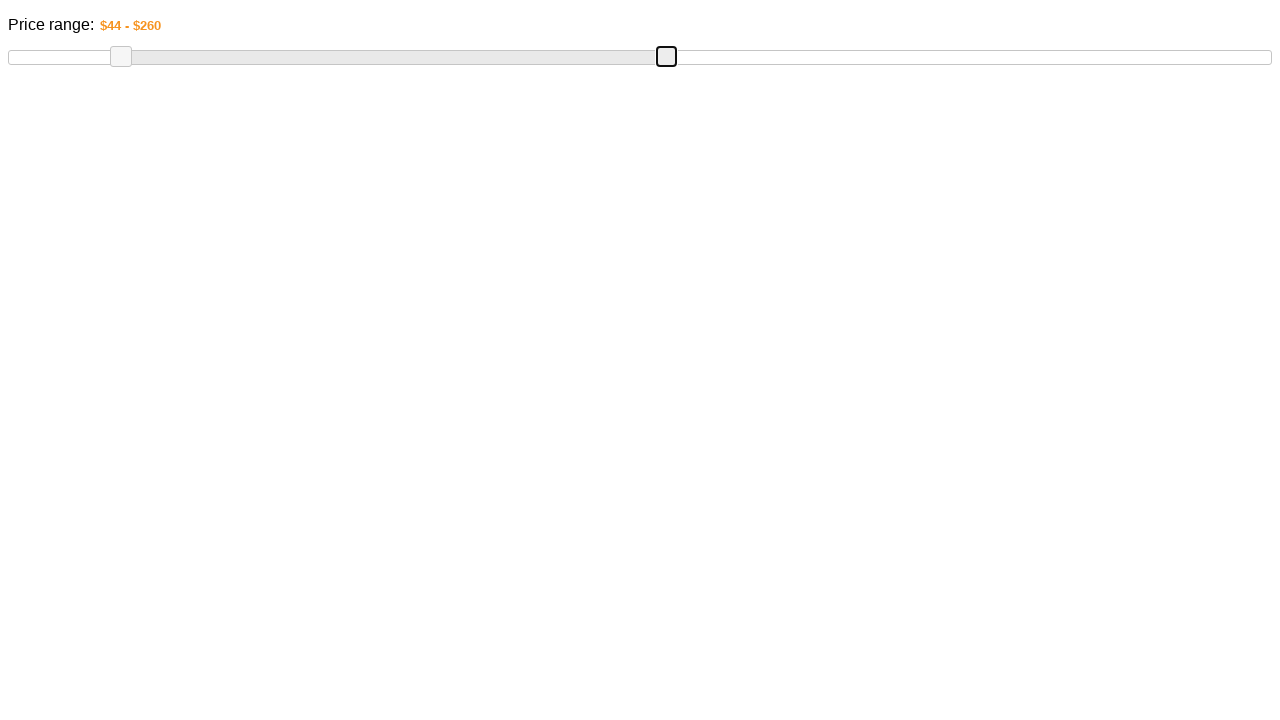

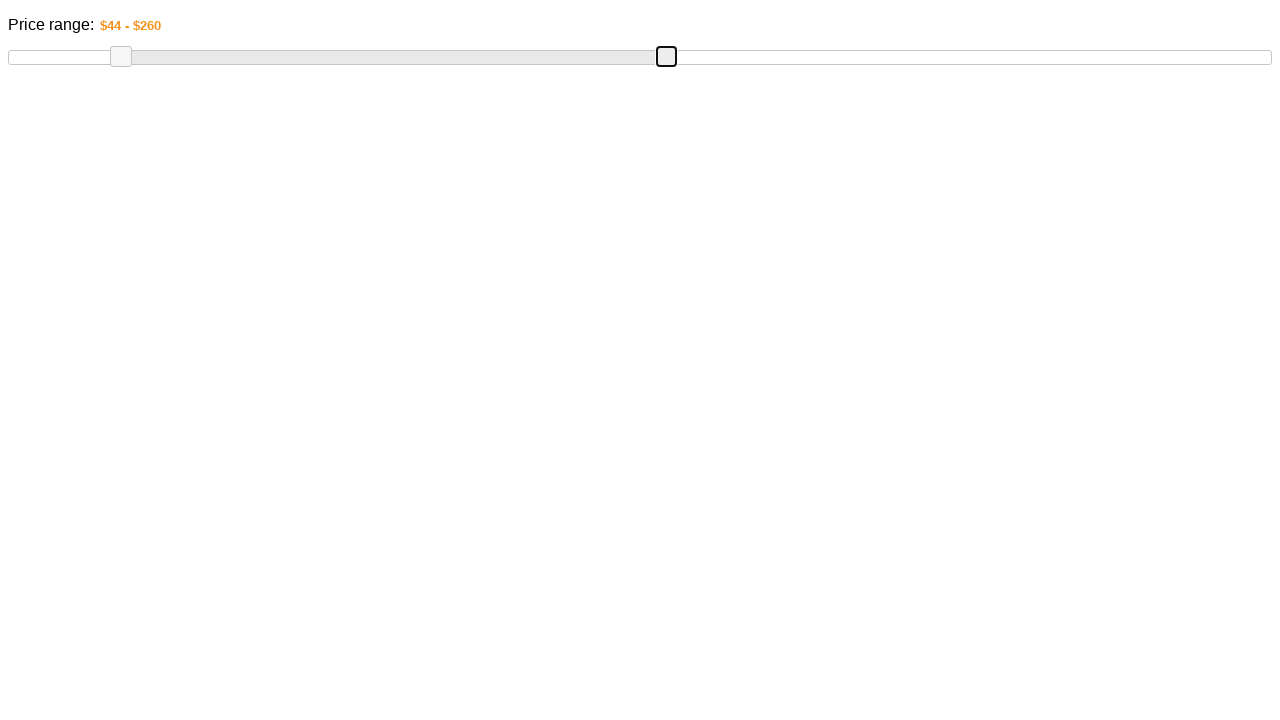